Tests dynamic dropdown functionality on SpiceJet website by selecting origin and destination cities for flight search

Starting URL: https://www.spicejet.com/

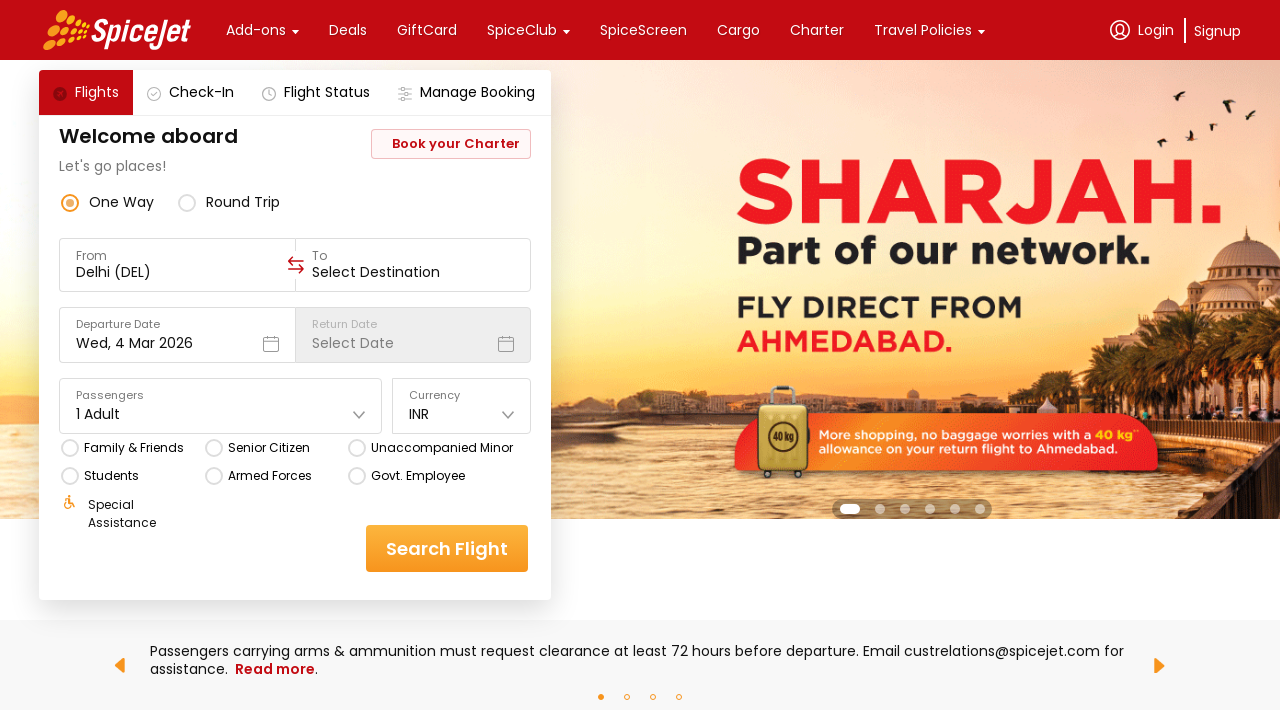

Clicked on origin field to open dropdown at (177, 265) on div[data-testid='to-testID-origin']
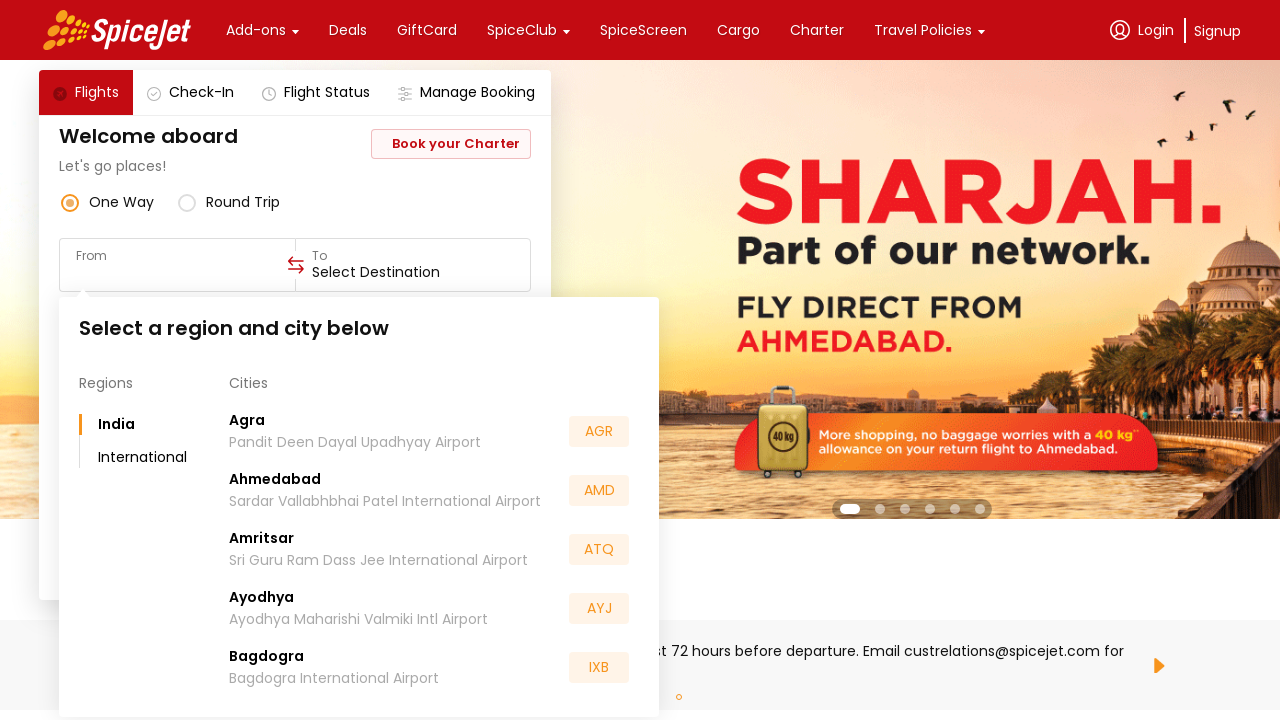

Selected Hyderabad as origin city at (270, 552) on div:text('Hyderabad')
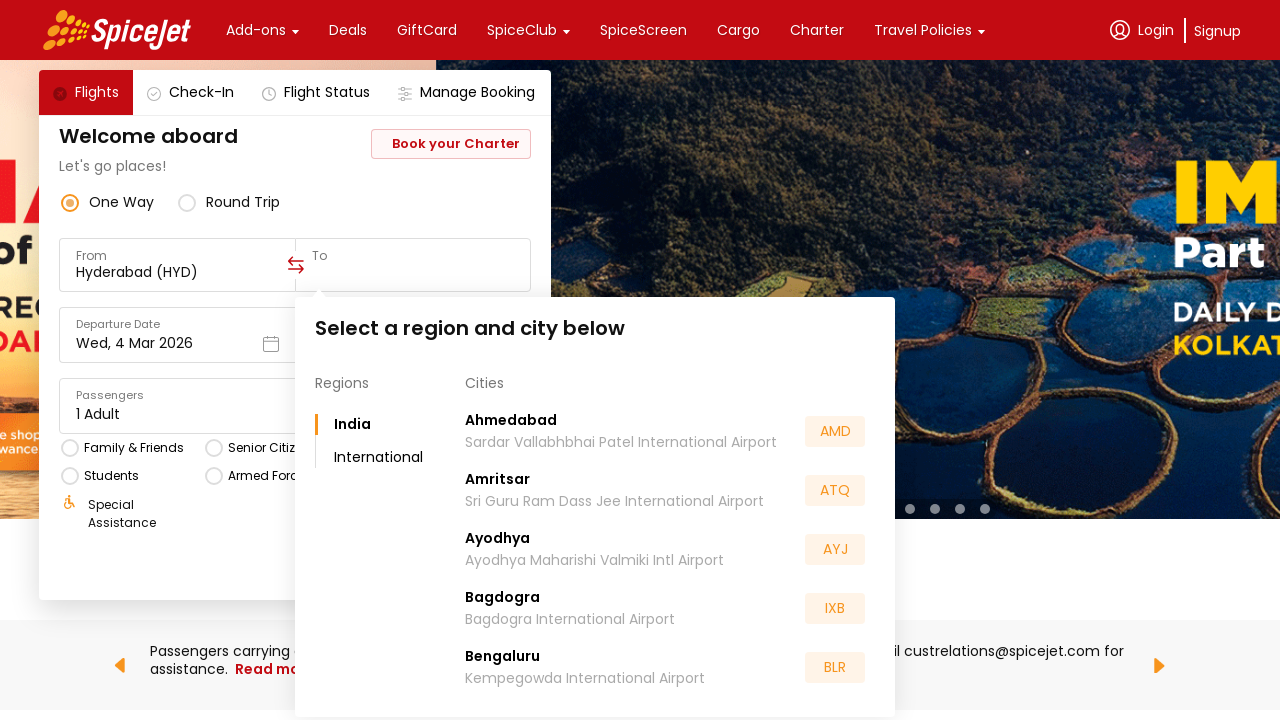

Clicked on destination field to open dropdown at (413, 265) on div[data-testid='to-testID-destination']
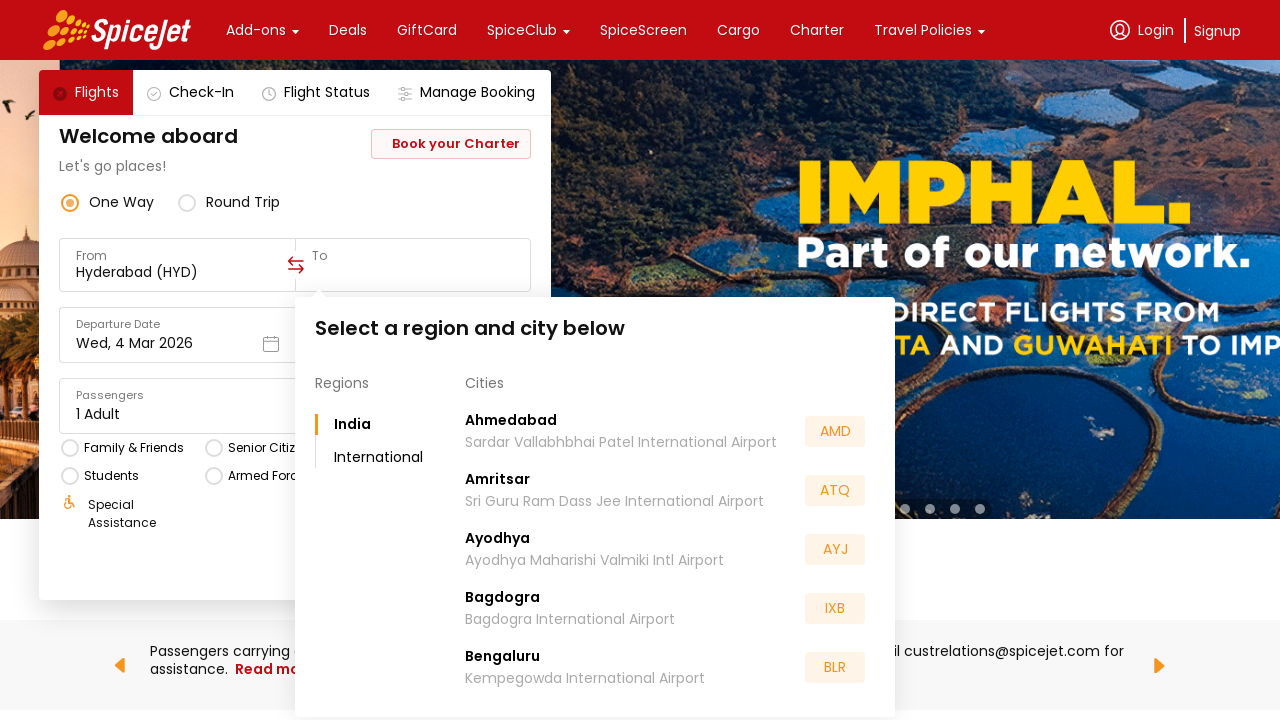

Selected Delhi as destination city at (484, 552) on div:text('Delhi')
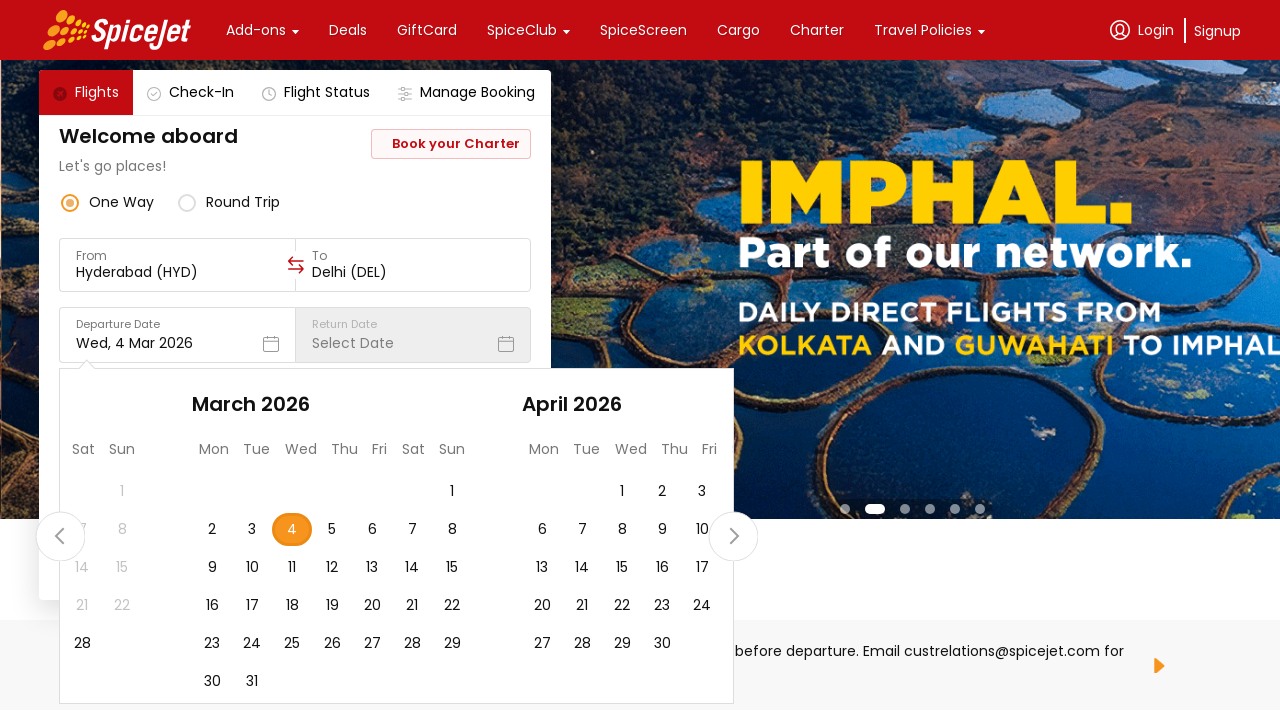

Retrieved origin city text content
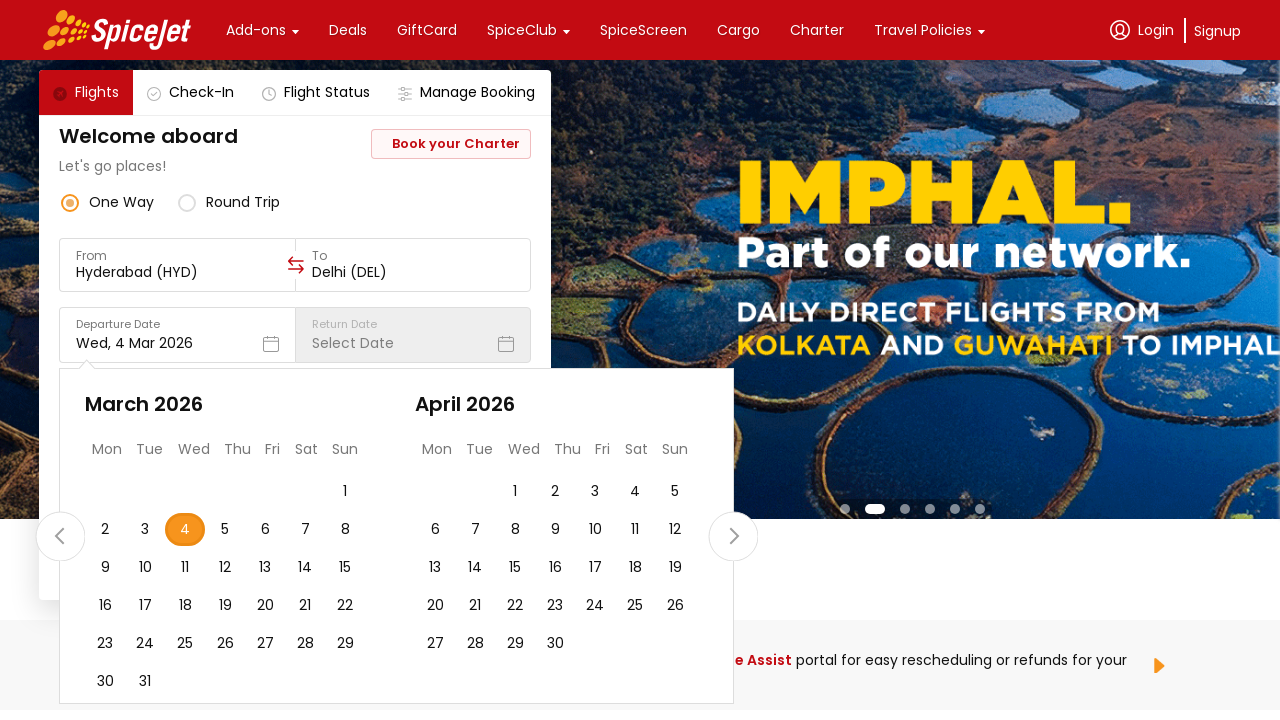

Retrieved destination city text content
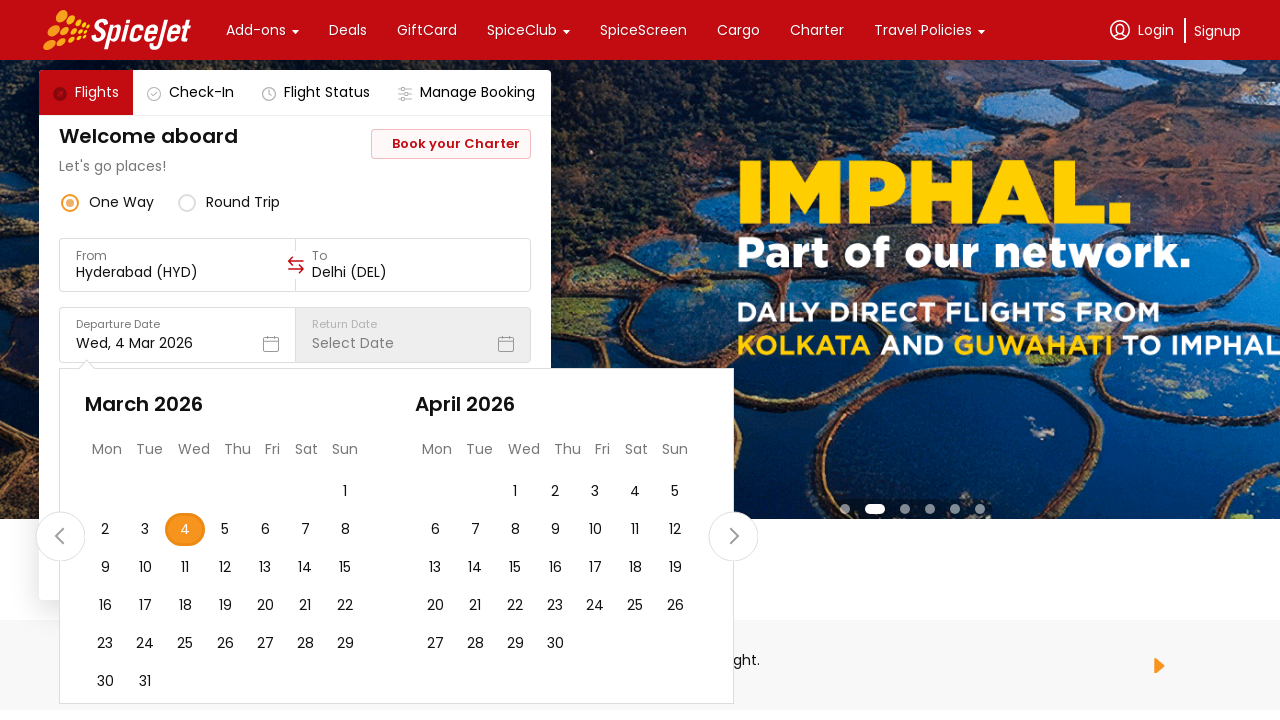

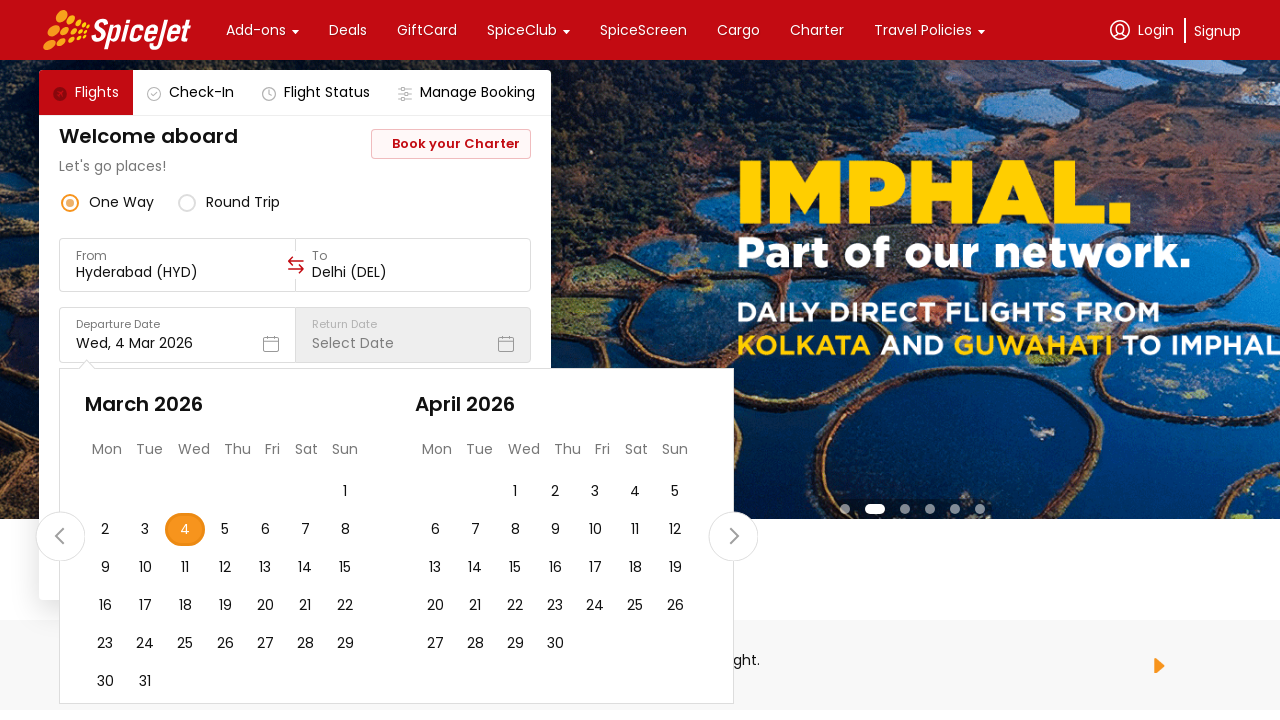